Tests marking individual items as complete by checking their checkboxes.

Starting URL: https://demo.playwright.dev/todomvc

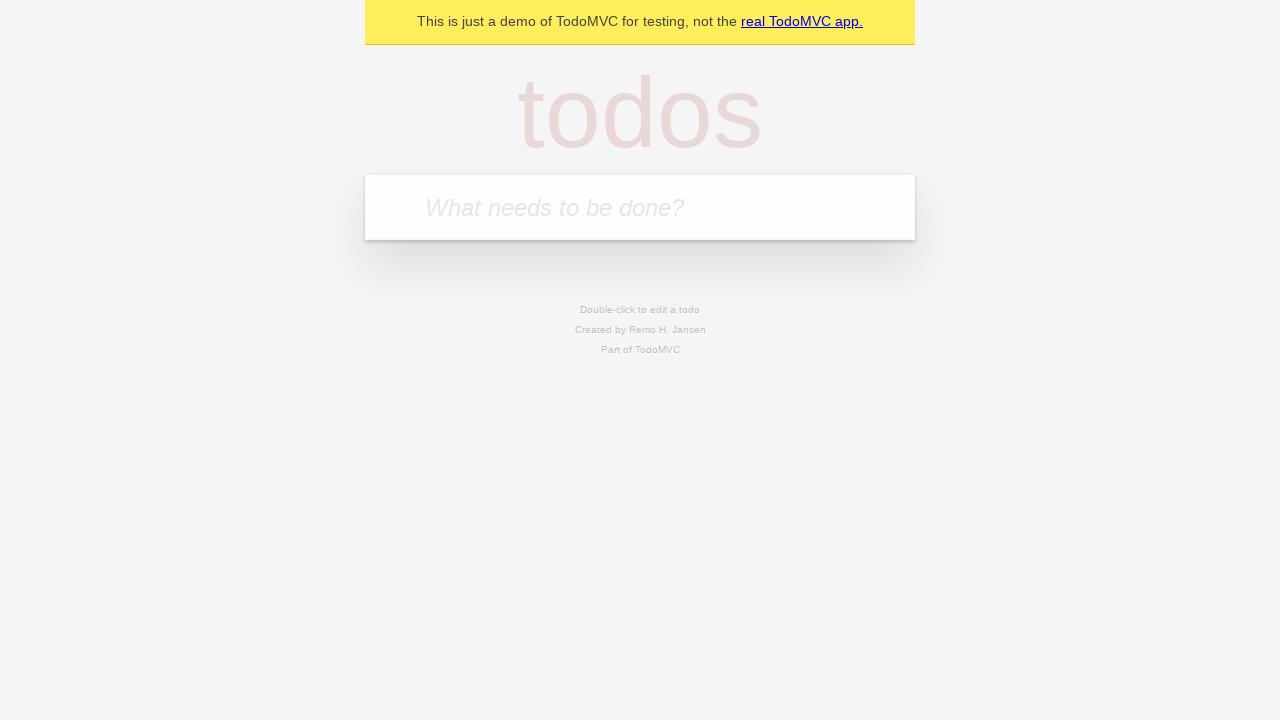

Filled todo input with 'buy some cheese' on internal:attr=[placeholder="What needs to be done?"i]
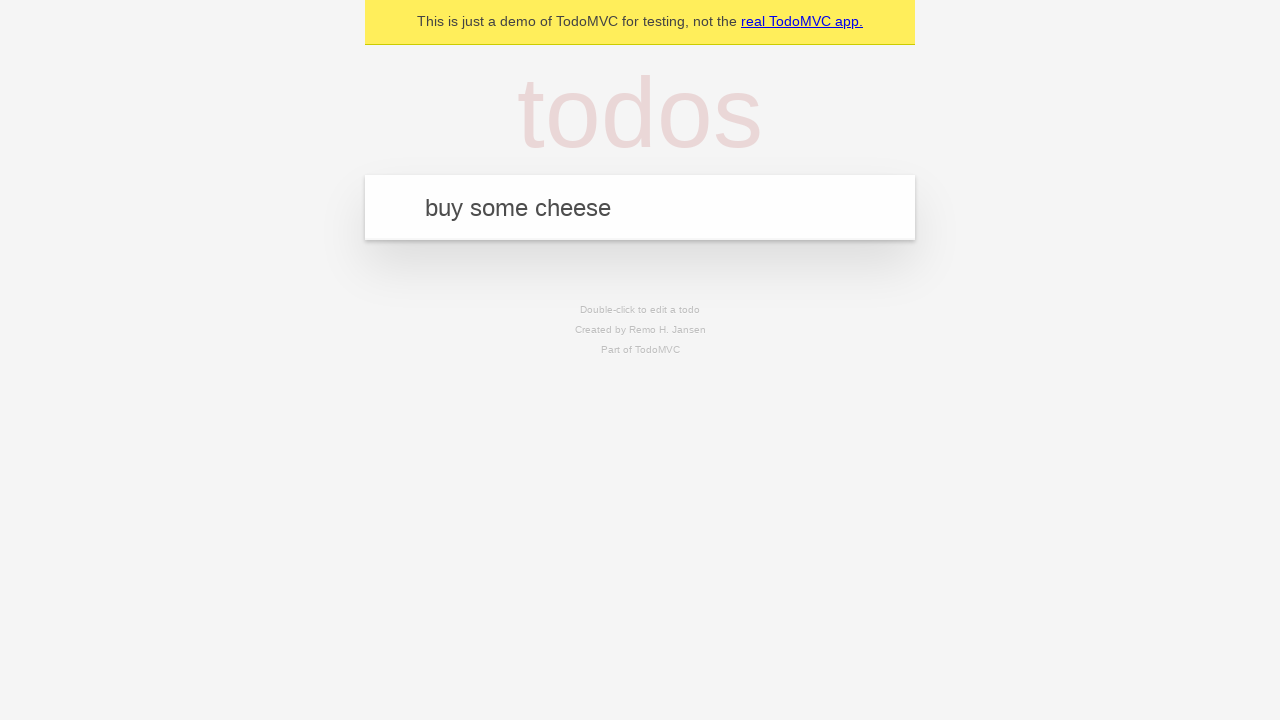

Pressed Enter to create todo 'buy some cheese' on internal:attr=[placeholder="What needs to be done?"i]
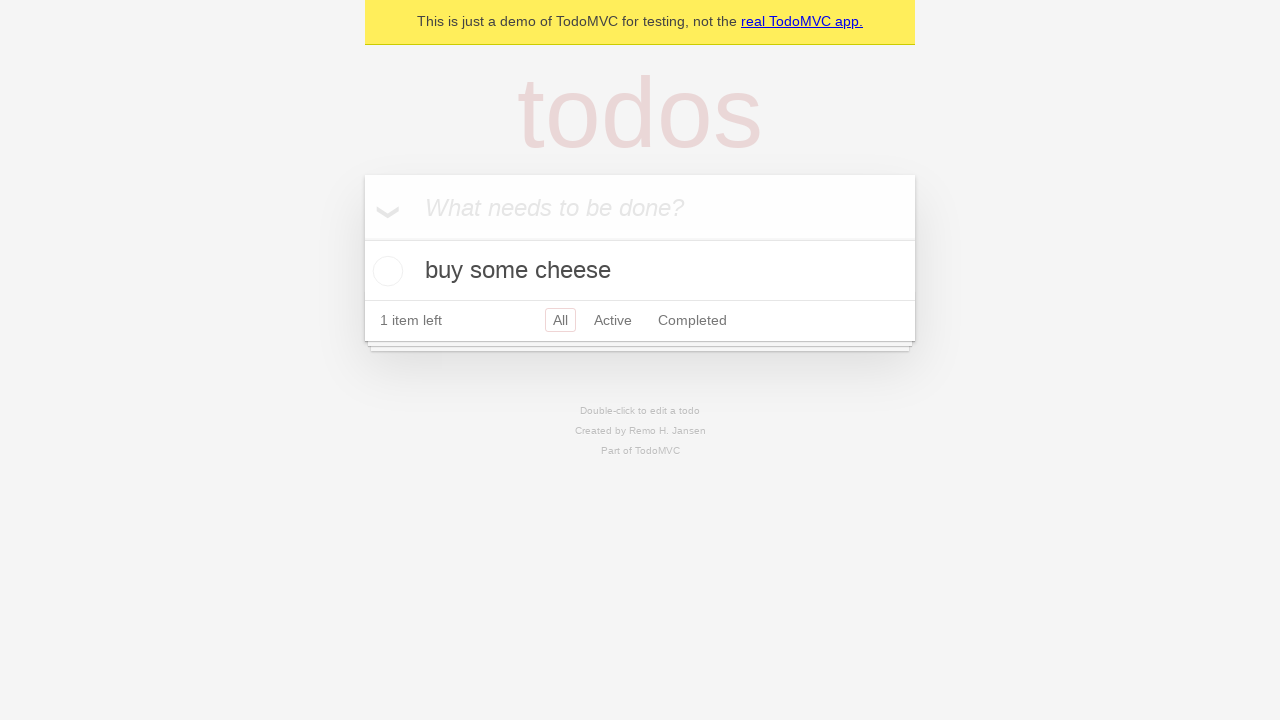

Filled todo input with 'feed the cat' on internal:attr=[placeholder="What needs to be done?"i]
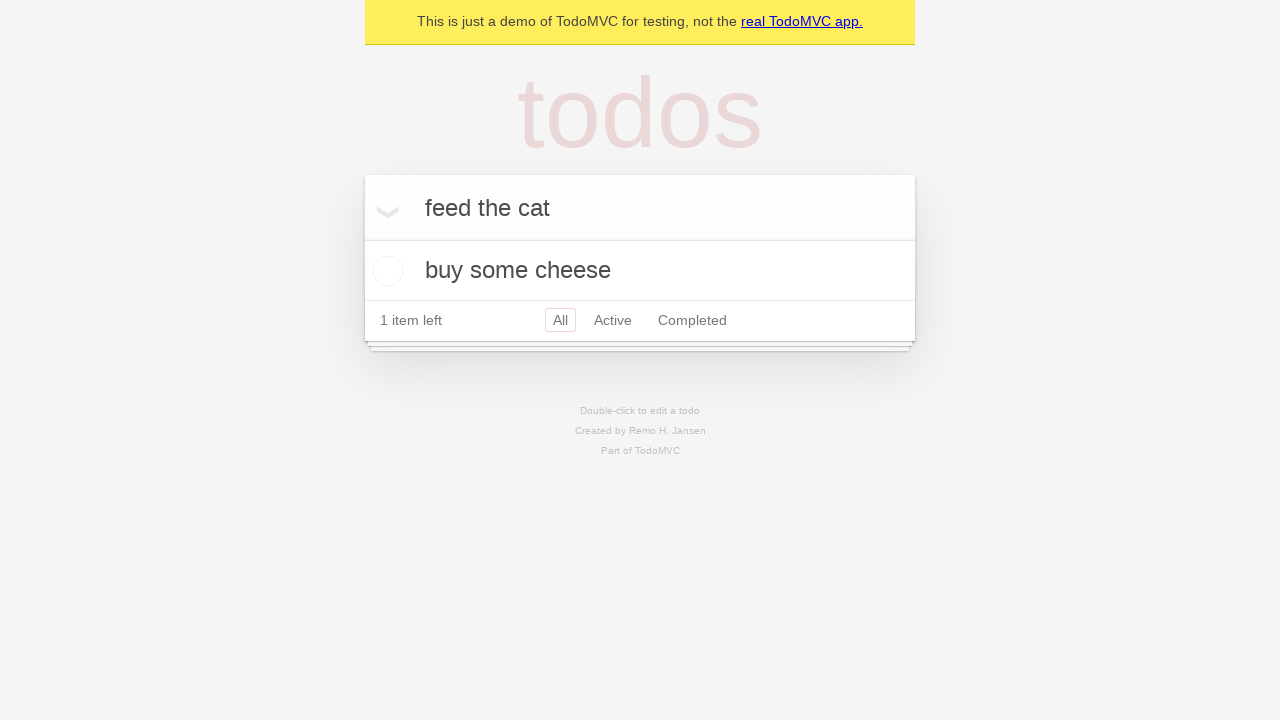

Pressed Enter to create todo 'feed the cat' on internal:attr=[placeholder="What needs to be done?"i]
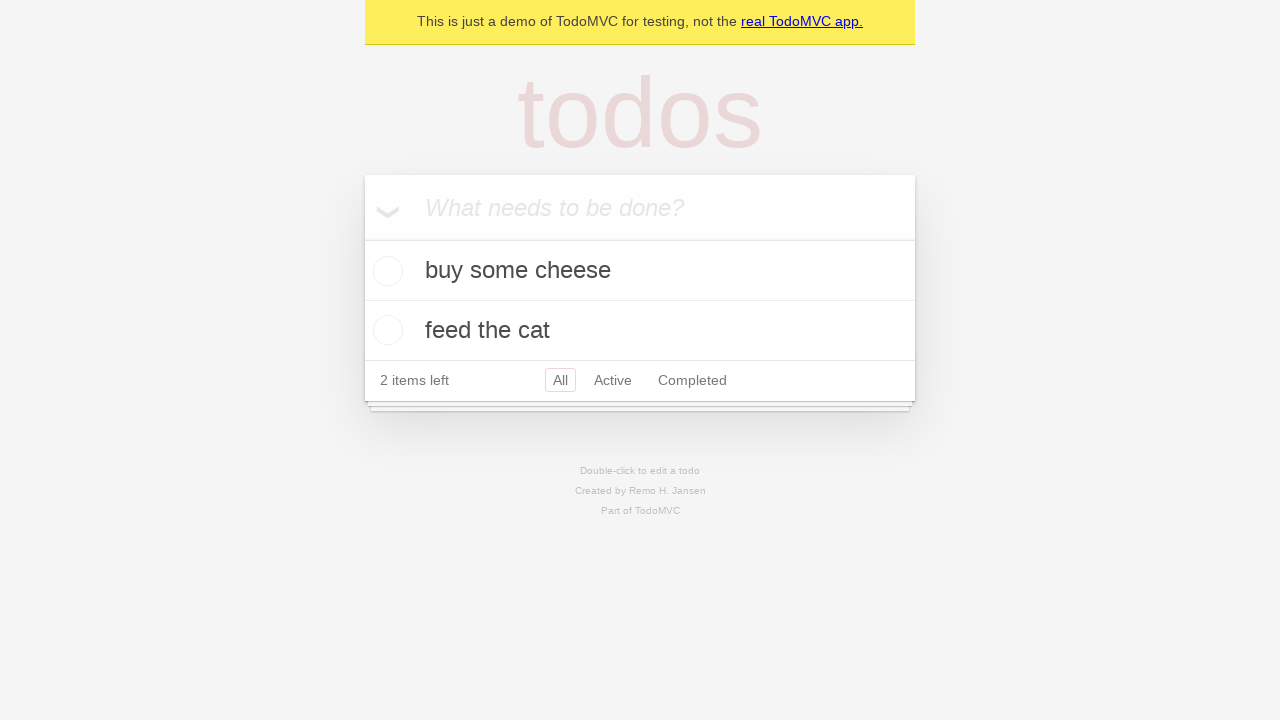

Checked checkbox for first todo item 'buy some cheese' at (385, 271) on internal:testid=[data-testid="todo-item"s] >> nth=0 >> internal:role=checkbox
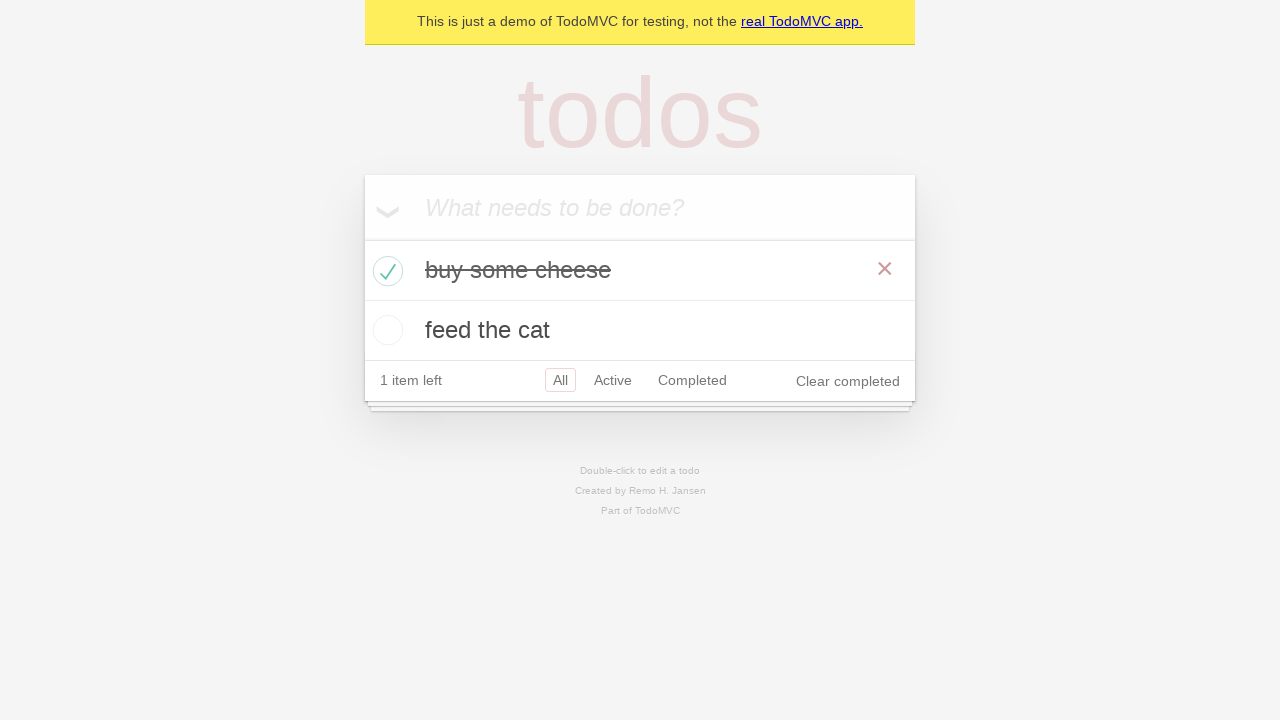

Checked checkbox for second todo item 'feed the cat' at (385, 330) on internal:testid=[data-testid="todo-item"s] >> nth=1 >> internal:role=checkbox
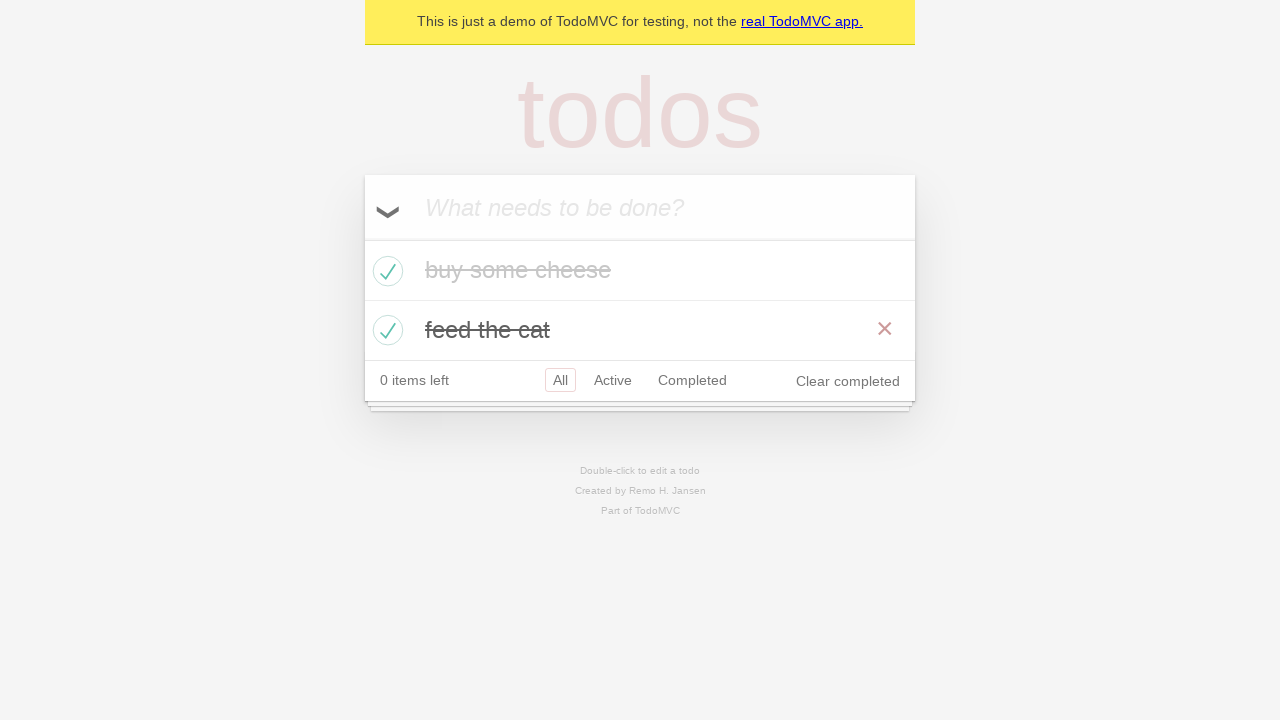

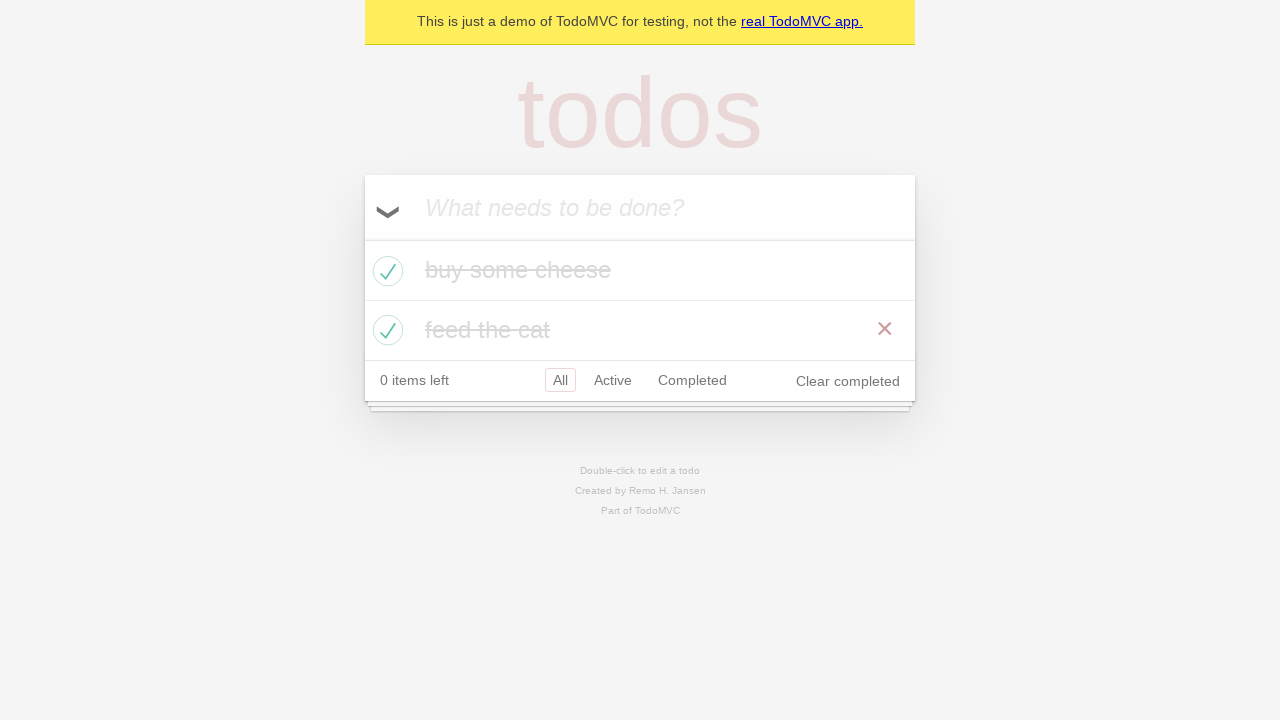